Tests window handling by clicking a link that opens a new window, switching to it, and verifying the title changes

Starting URL: https://practice.cydeo.com/windows

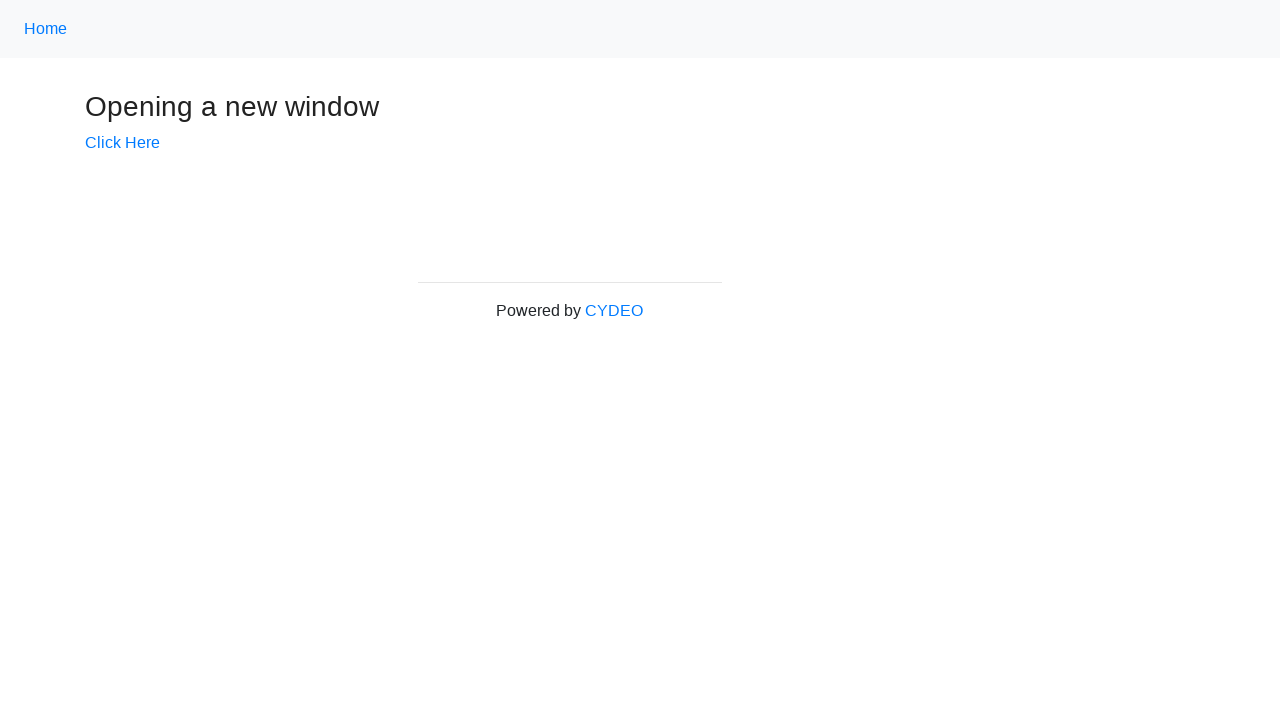

Verified initial page title is 'Windows'
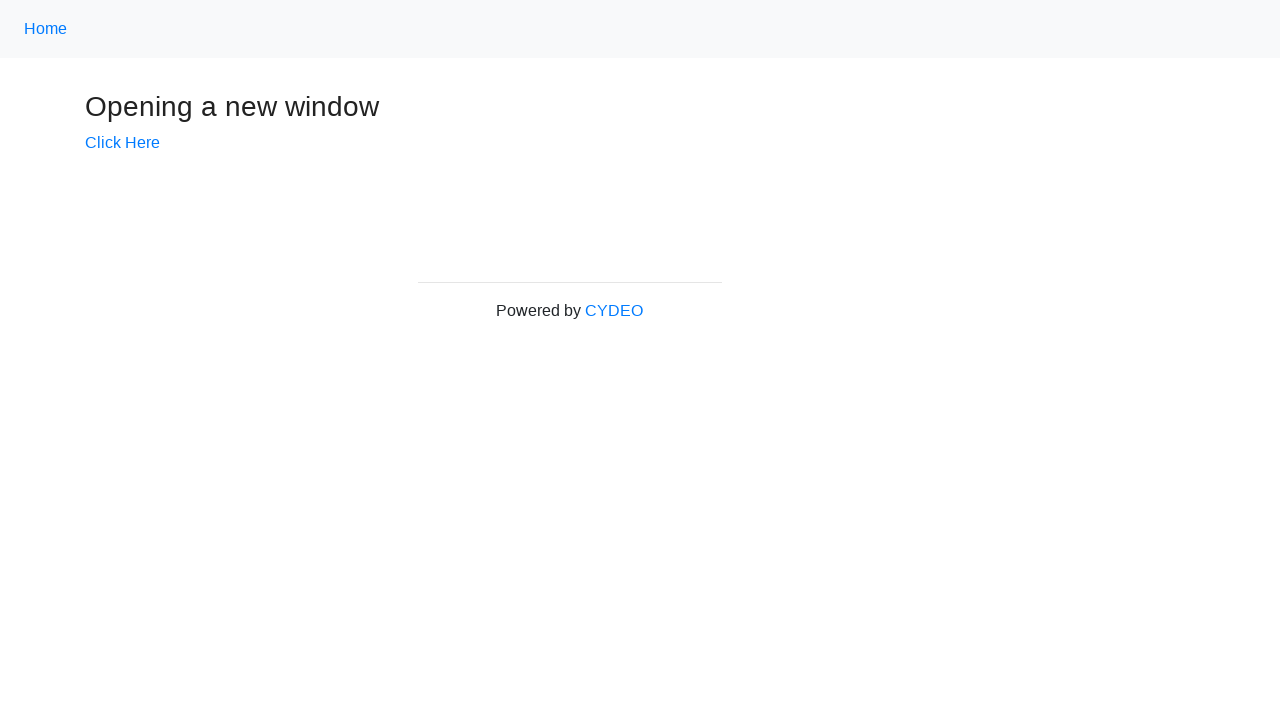

Clicked 'Click Here' link to open new window at (122, 143) on text=Click Here
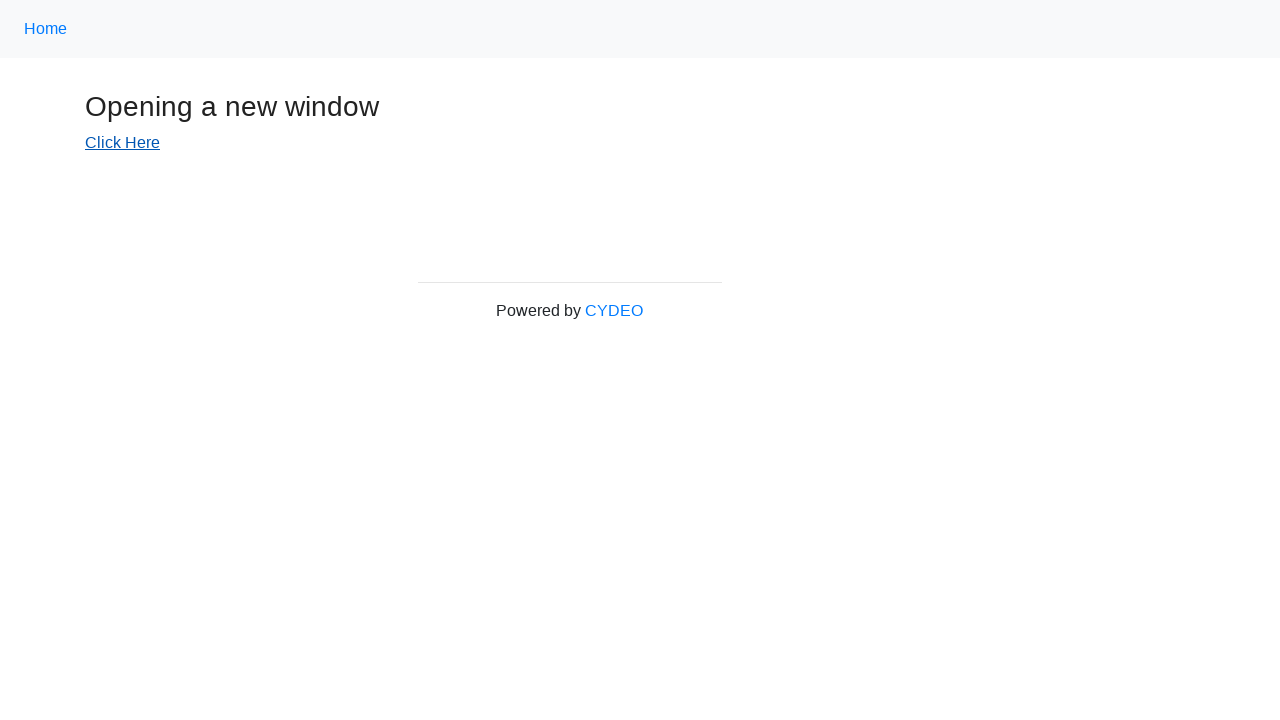

New window/tab opened and captured
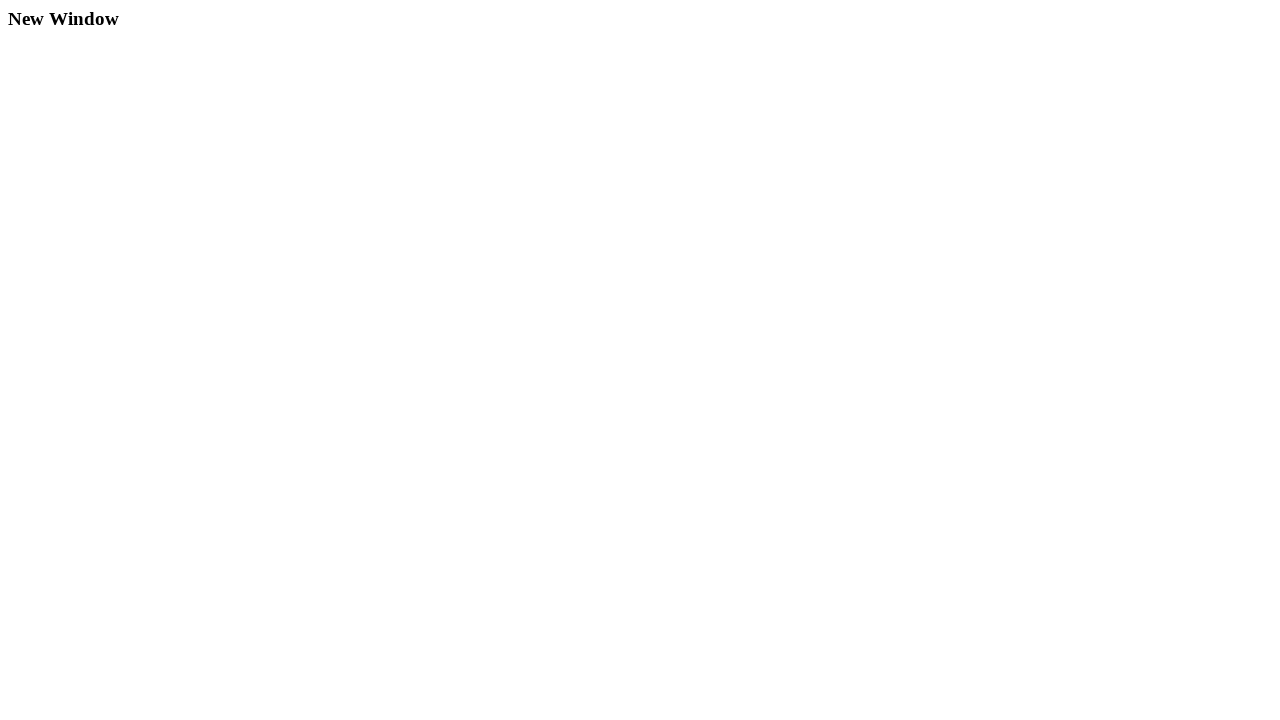

New window finished loading
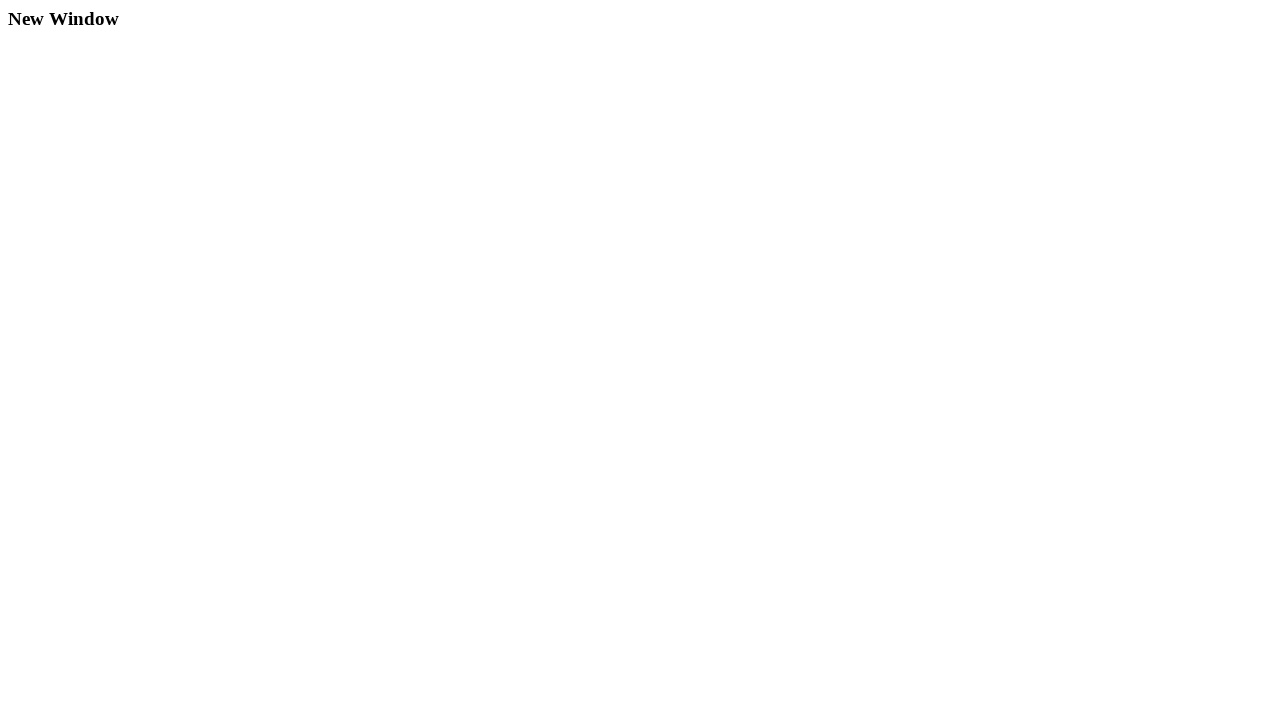

Verified new window title is 'New Window'
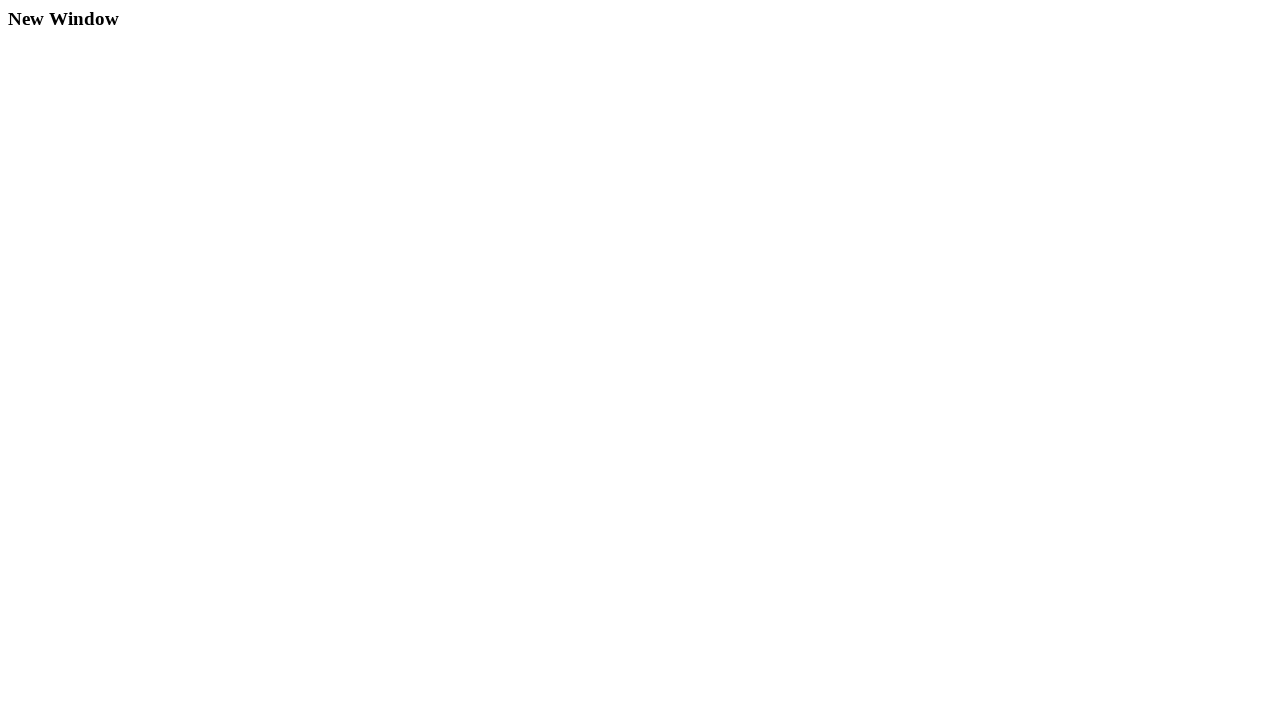

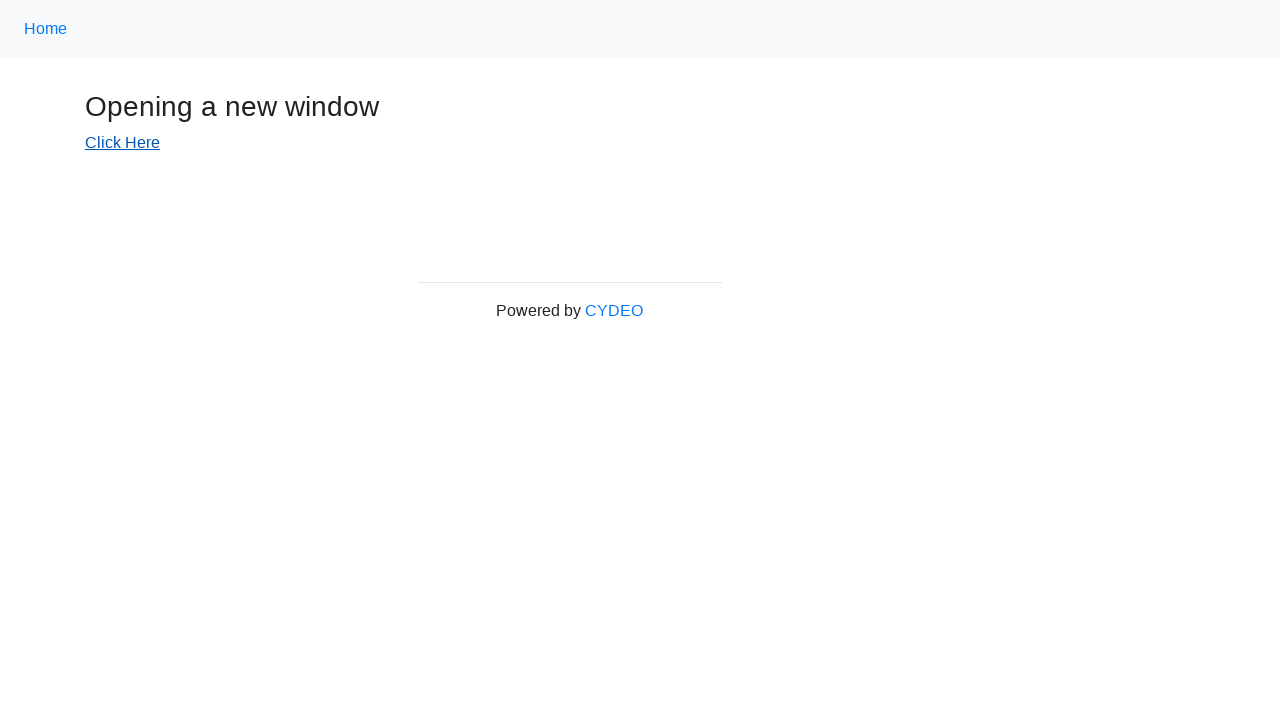